Tests a dynamic buttons page where buttons become enabled sequentially - clicks Start button, then waits for and clicks buttons One, Two, and Three in order, verifying the confirmation message appears at the end.

Starting URL: https://testpages.herokuapp.com/styled/dynamic-buttons-disabled.html

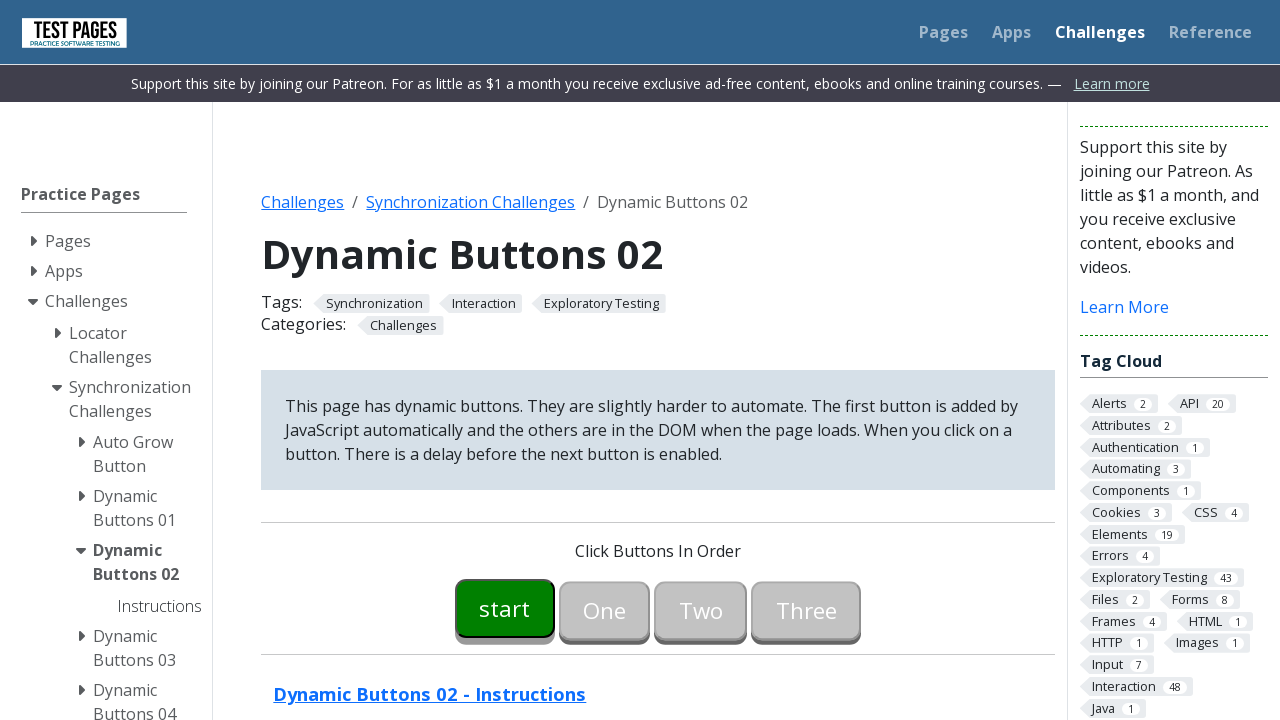

Waited for Start button to be enabled
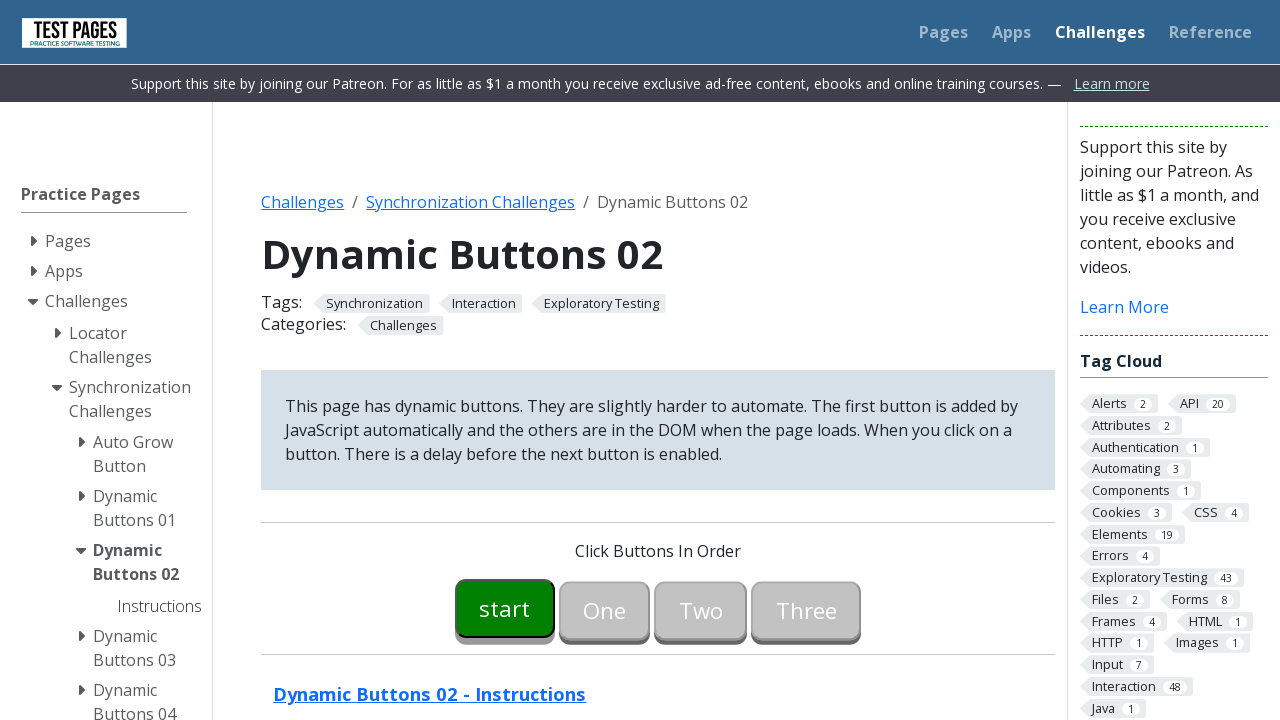

Clicked Start button at (505, 608) on #button00
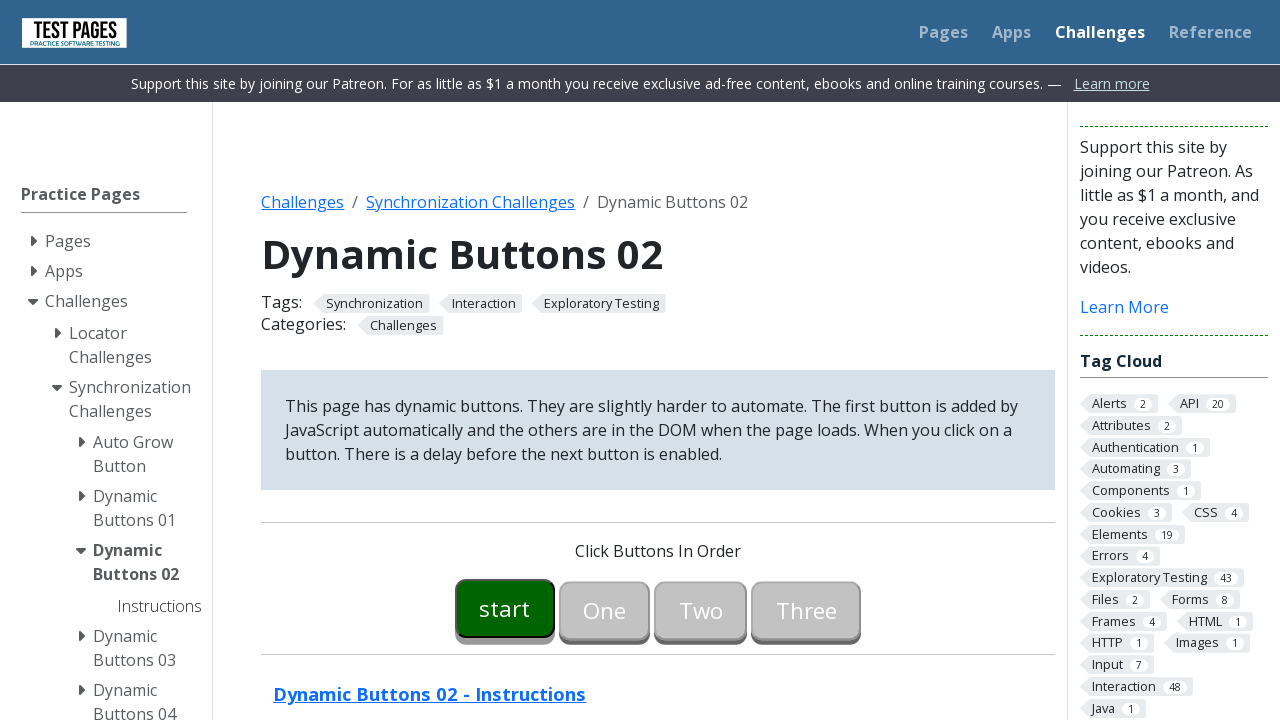

Waited for One button to be enabled
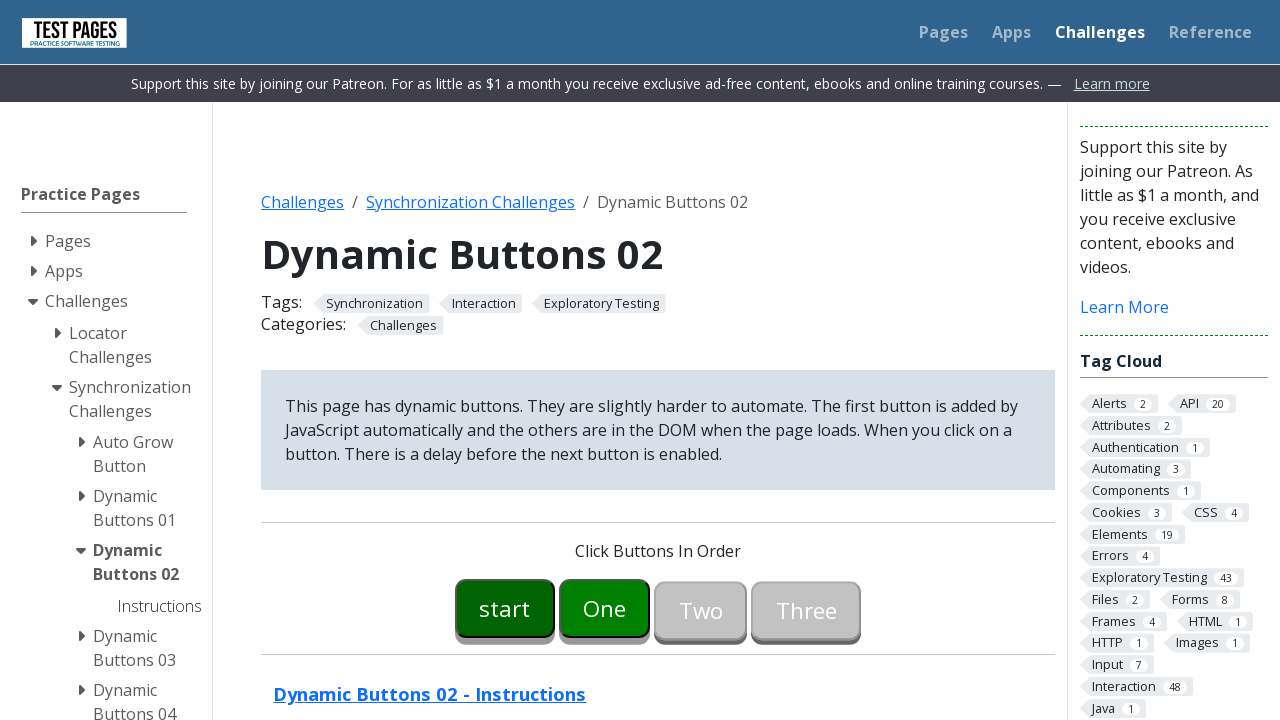

Clicked One button at (605, 608) on #button01
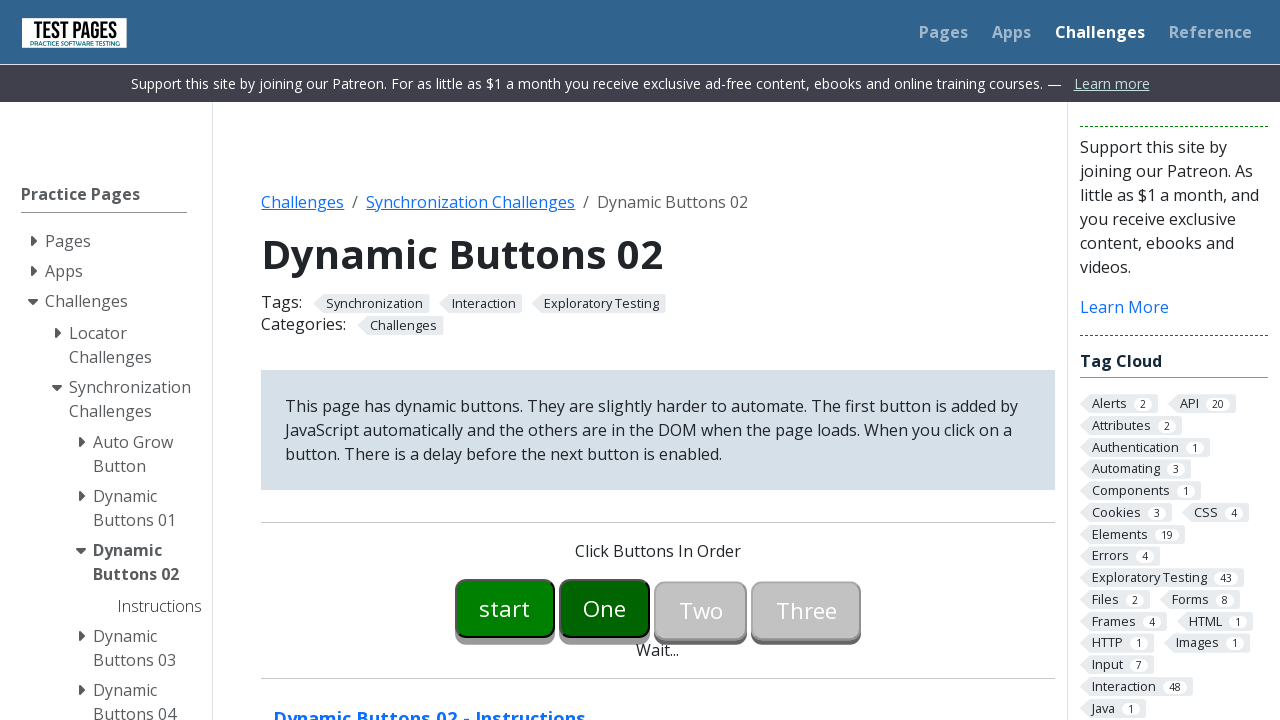

Waited for Two button to be enabled
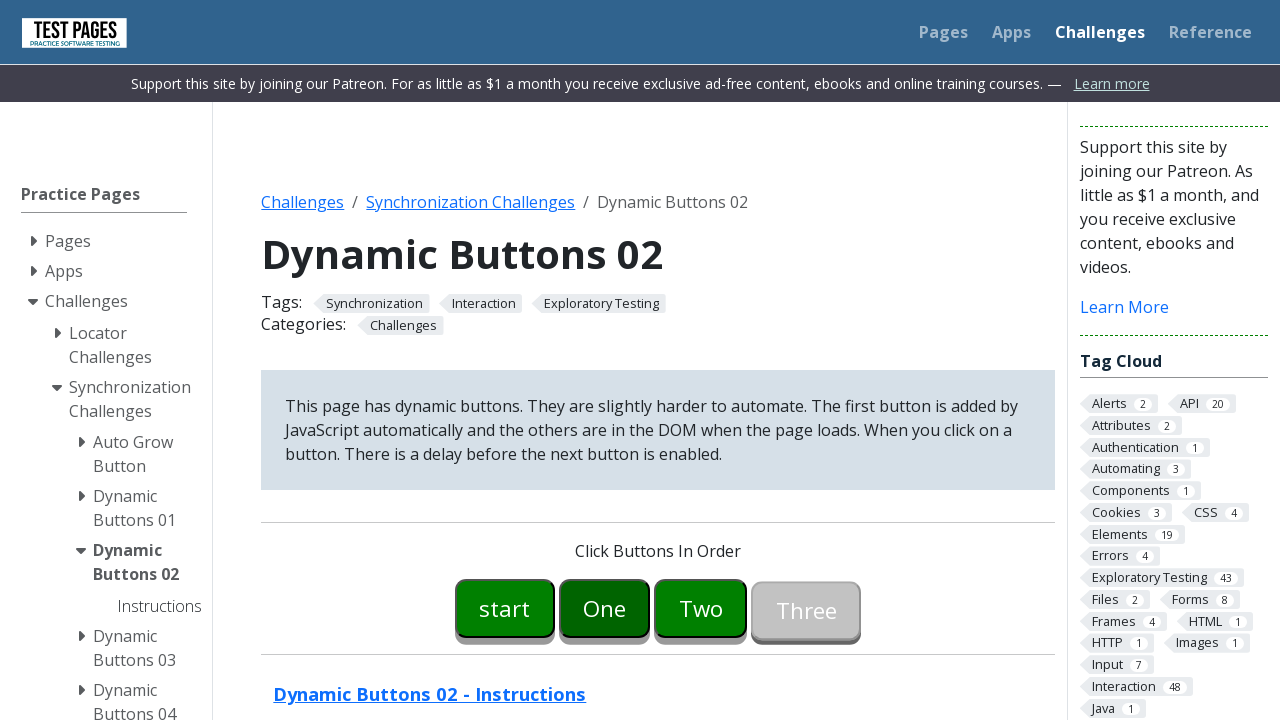

Clicked Two button at (701, 608) on #button02
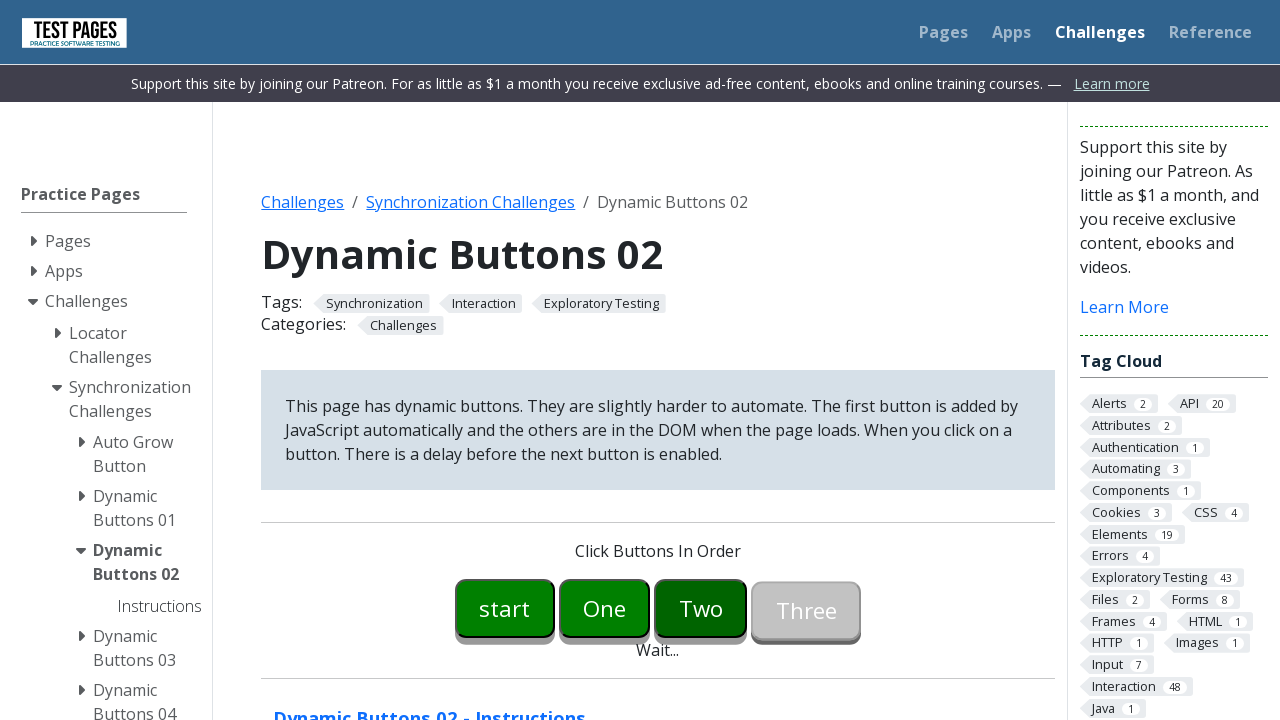

Waited for Three button to be enabled
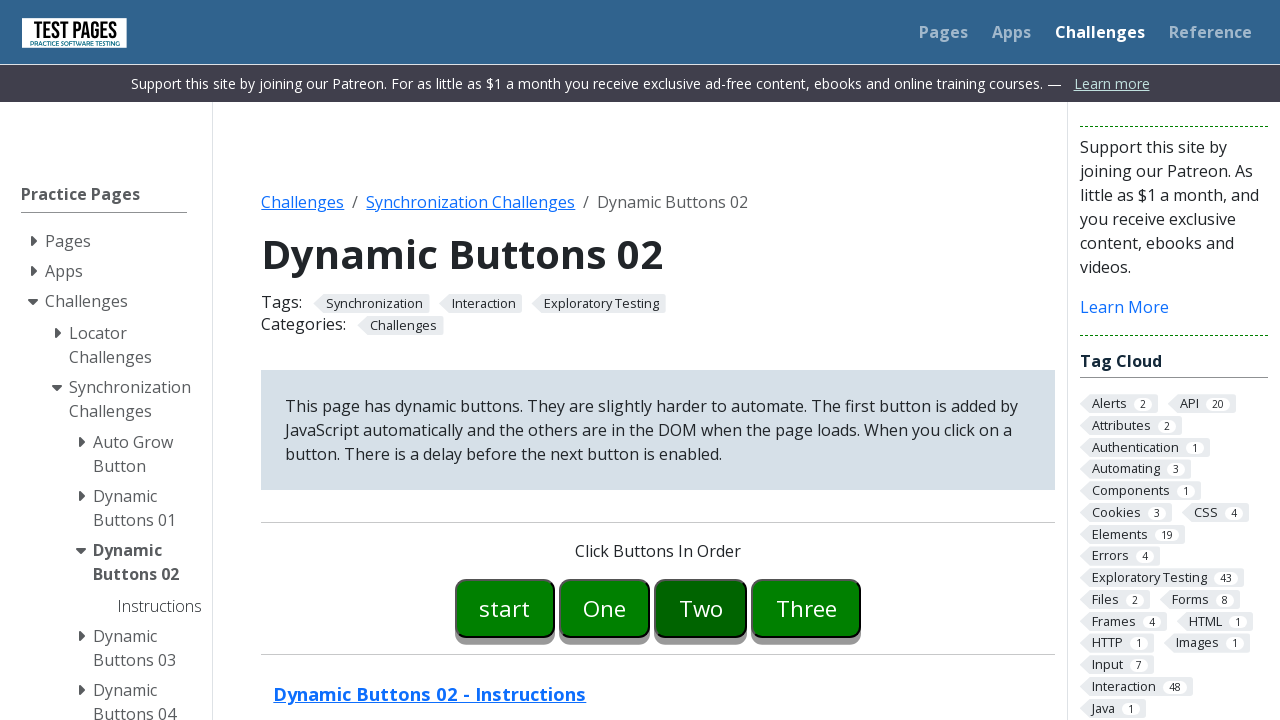

Clicked Three button at (806, 608) on #button03
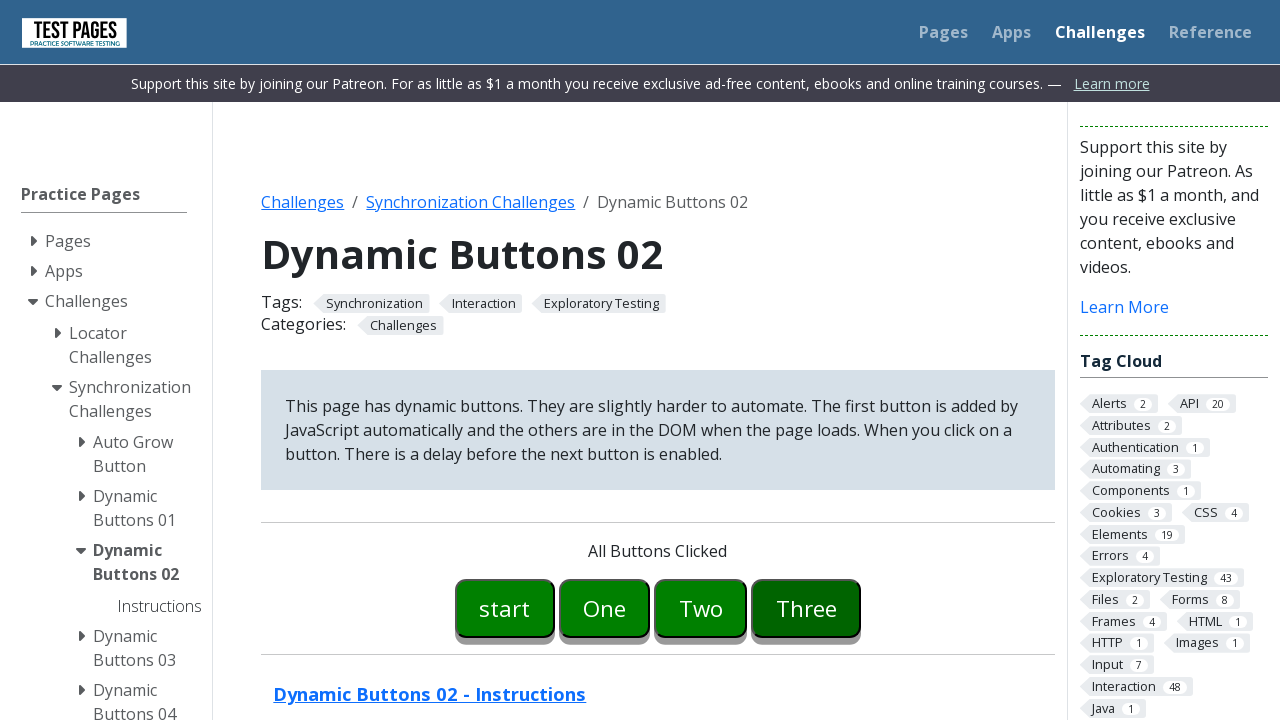

Confirmation message appeared
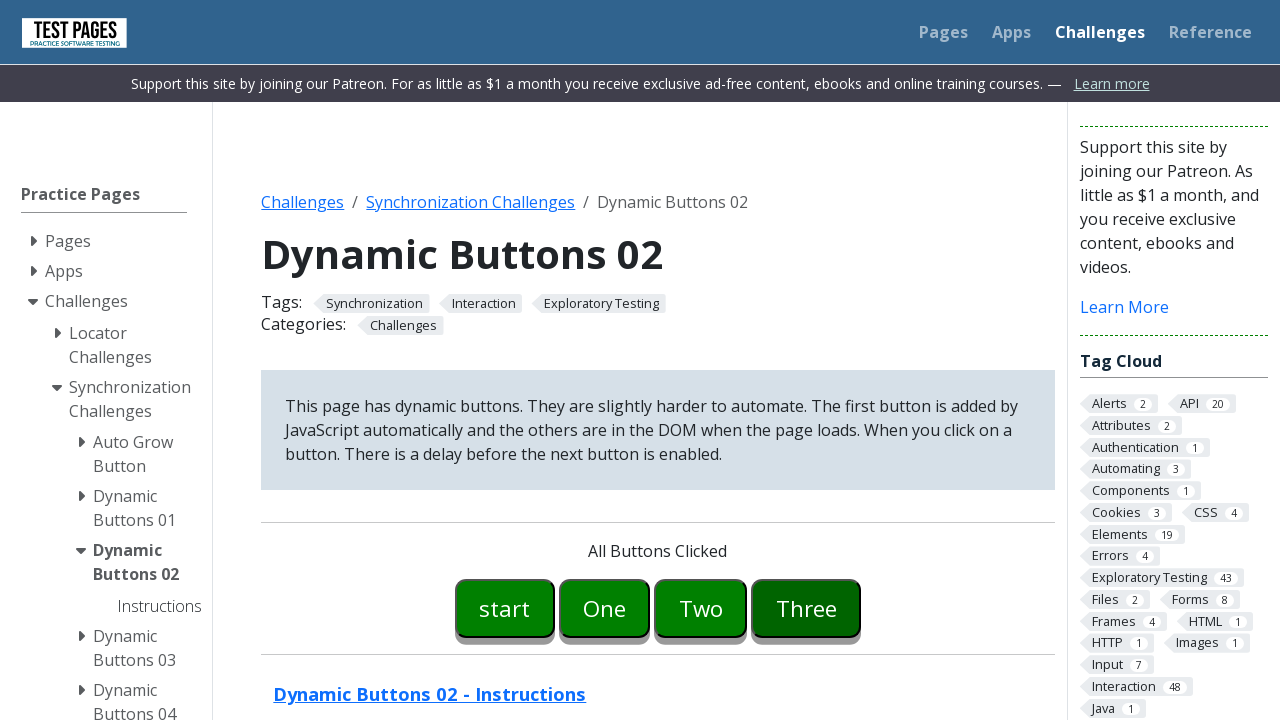

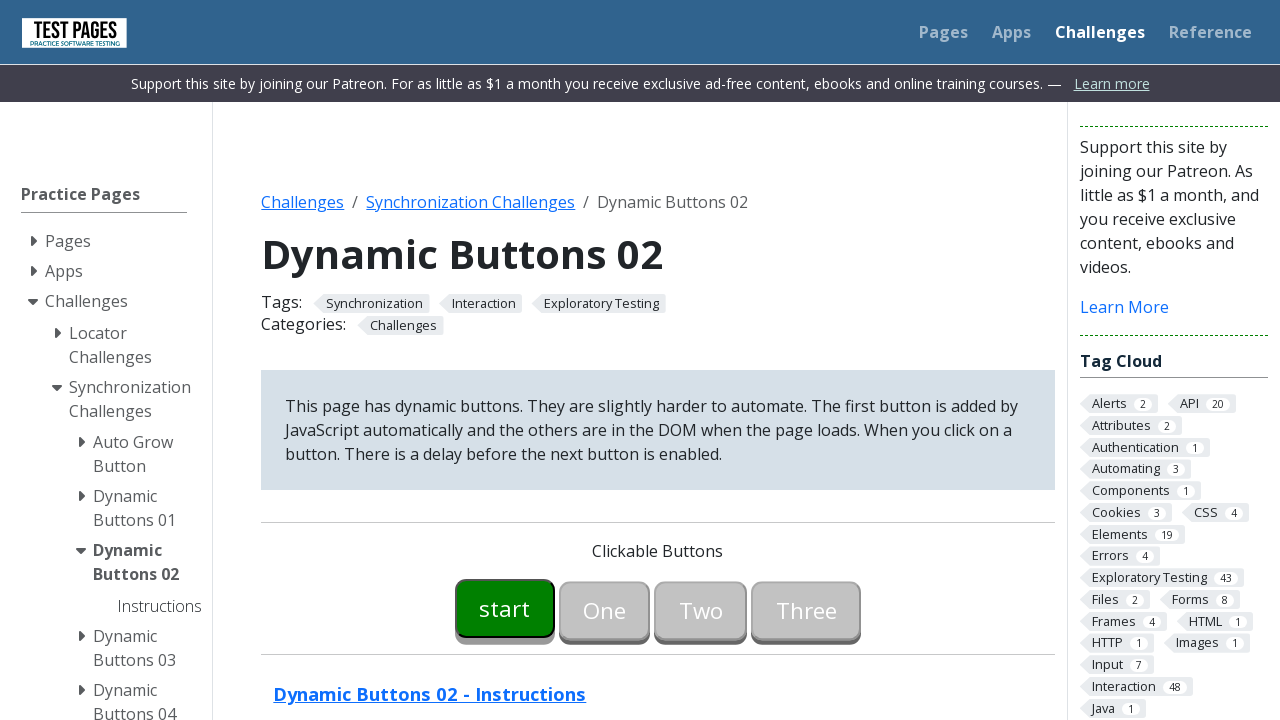